Tests dynamic form controls by clicking a toggle button to enable a text input field, then entering text into the enabled field.

Starting URL: https://v1.training-support.net/selenium/dynamic-controls

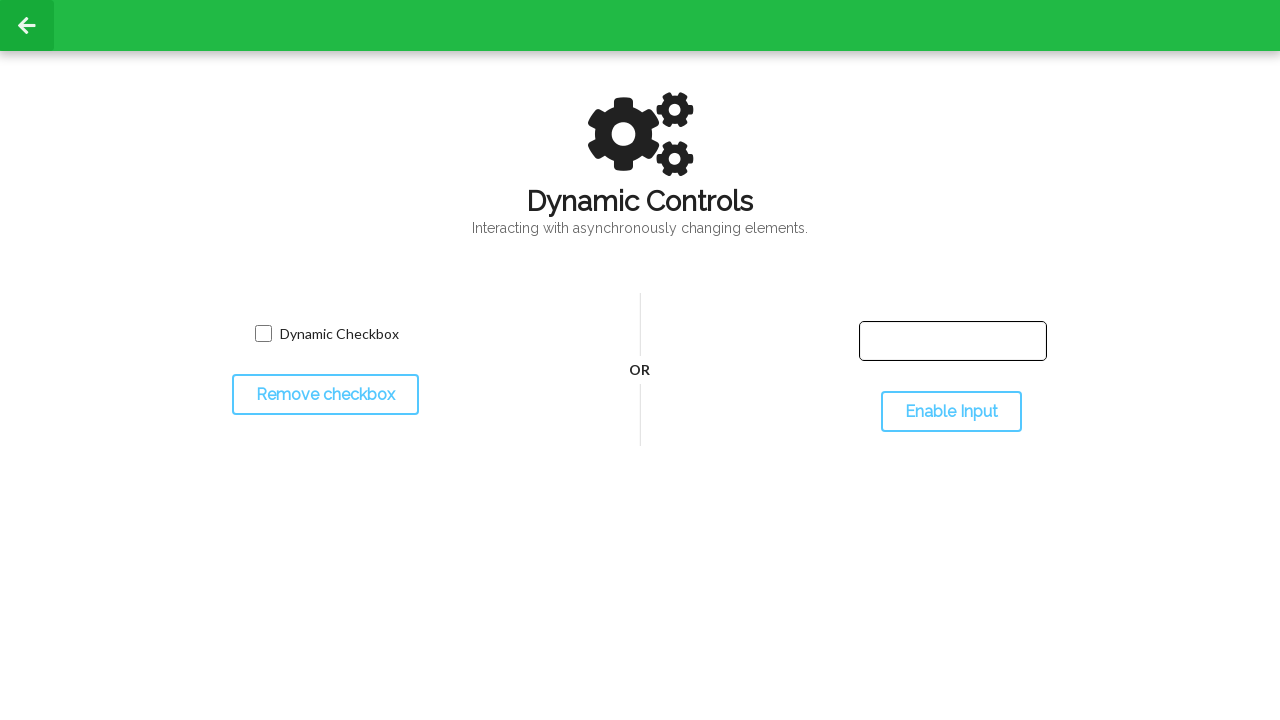

Located the text input field with ID 'input-text'
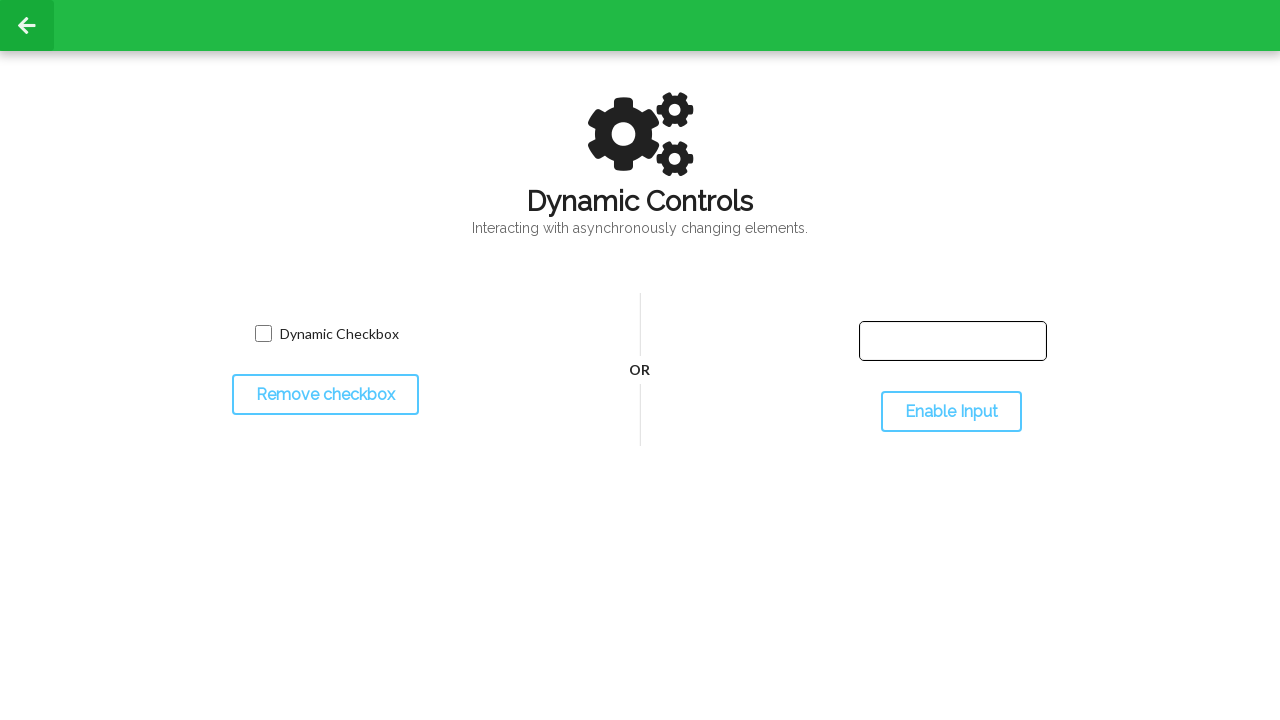

Clicked the toggle button to enable the text input field at (951, 412) on #toggleInput
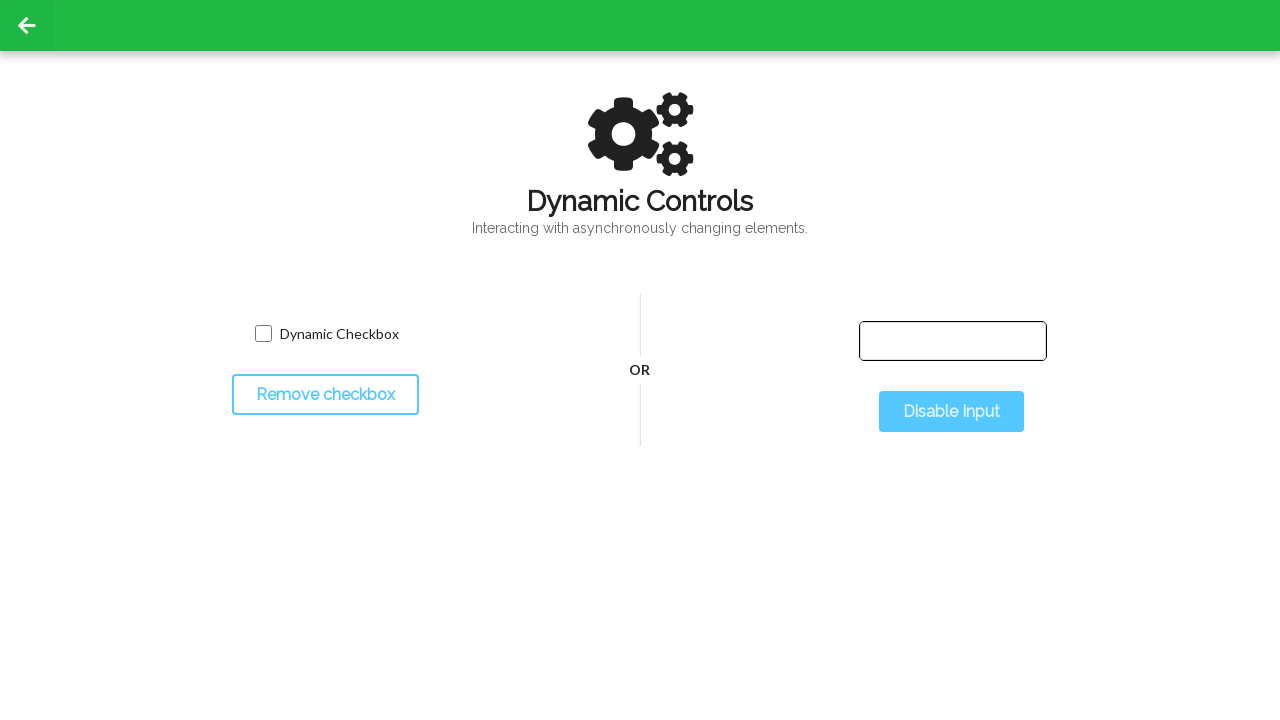

Text input field is now enabled
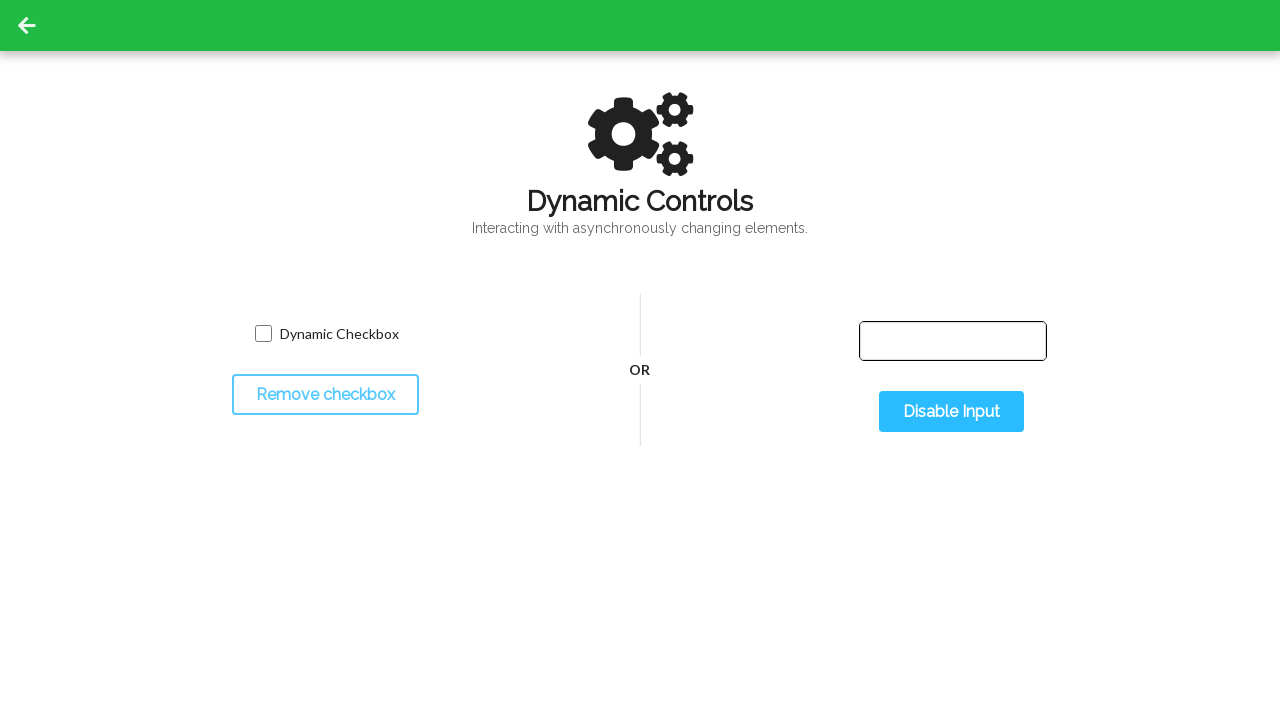

Entered 'Selenium with Python' into the enabled text input field on #input-text
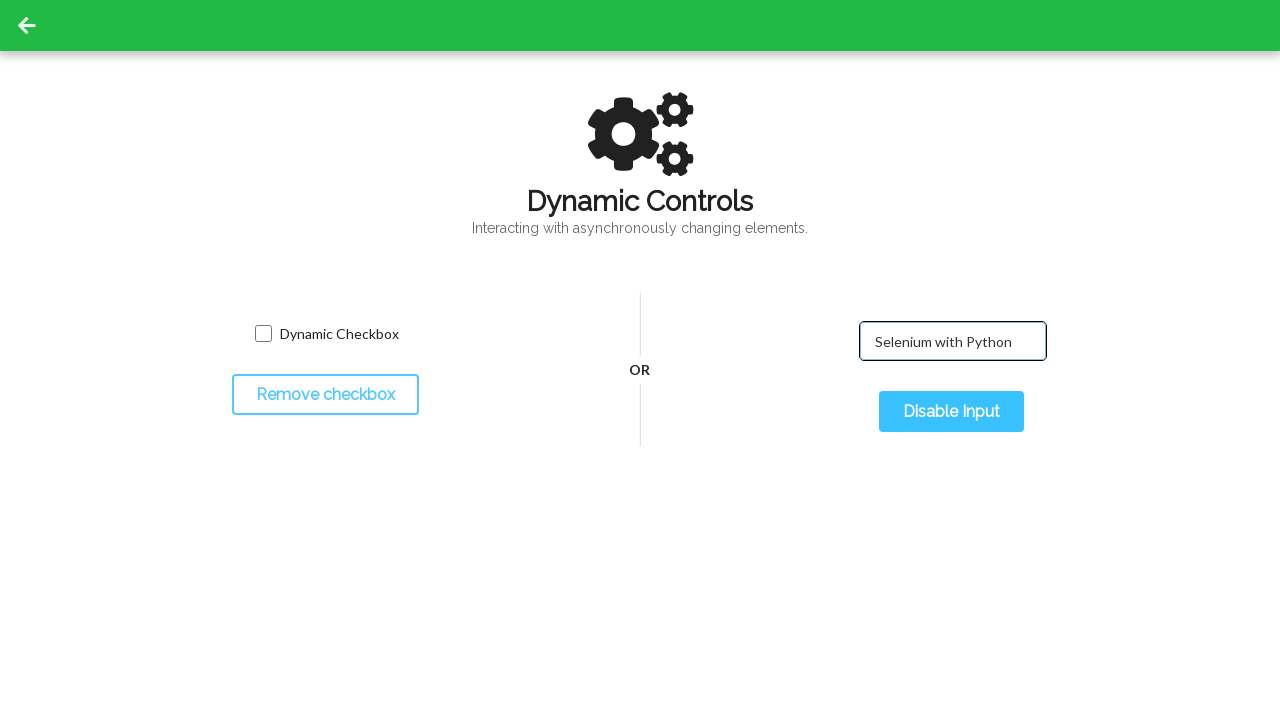

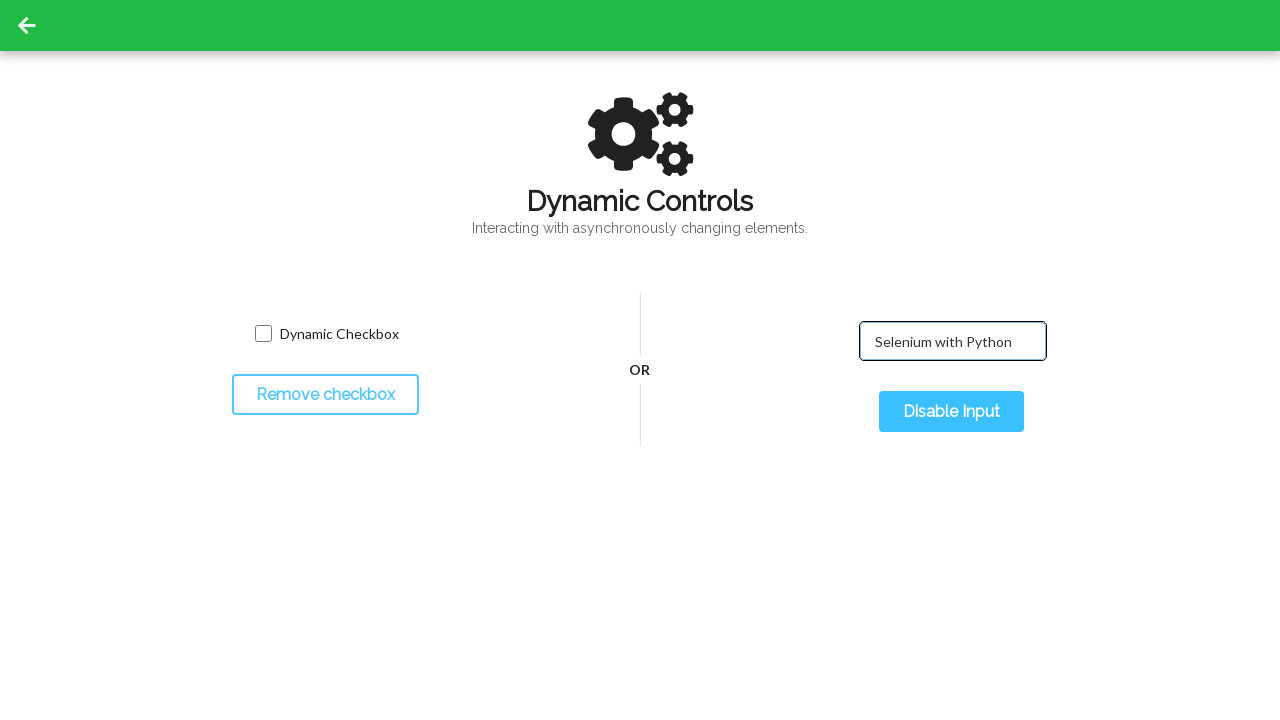